Tests file download and upload functionality on a test page by clicking the download button and then initiating a file upload interaction.

Starting URL: https://www.leafground.com/file.xhtml

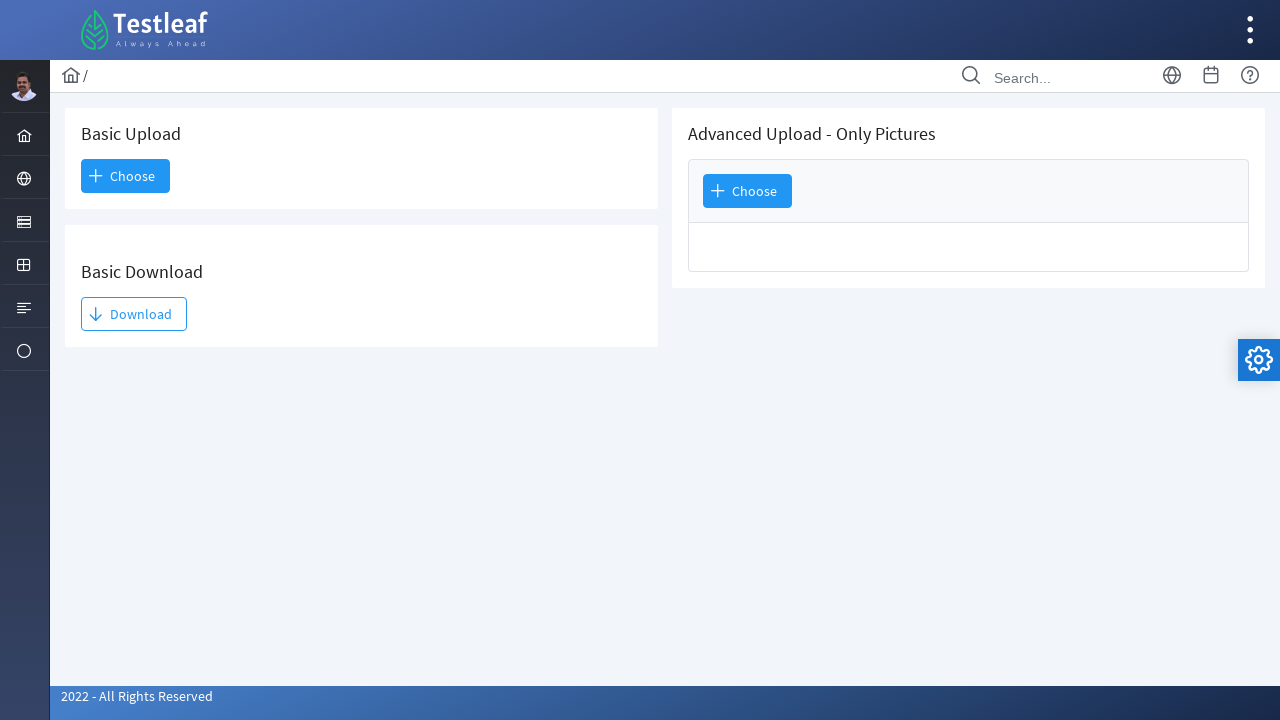

Clicked download button at (134, 314) on xpath=//span[contains(text(),'Download')]
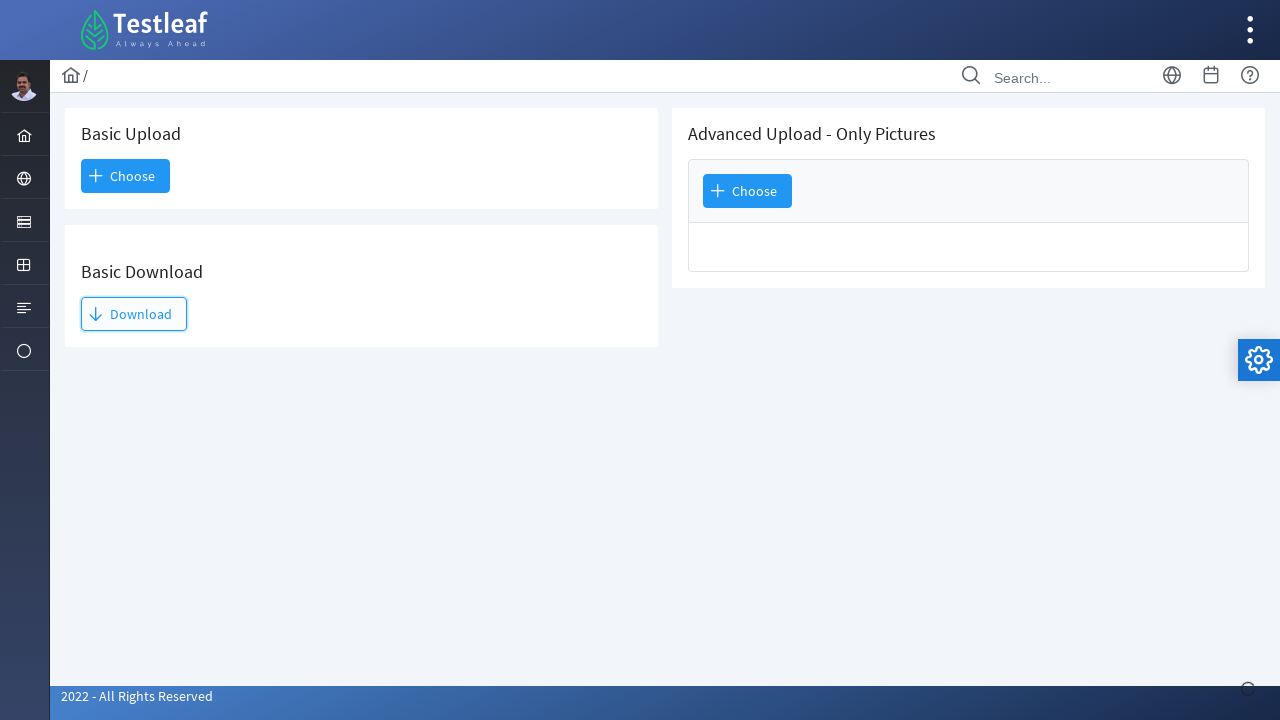

Waited for download to start
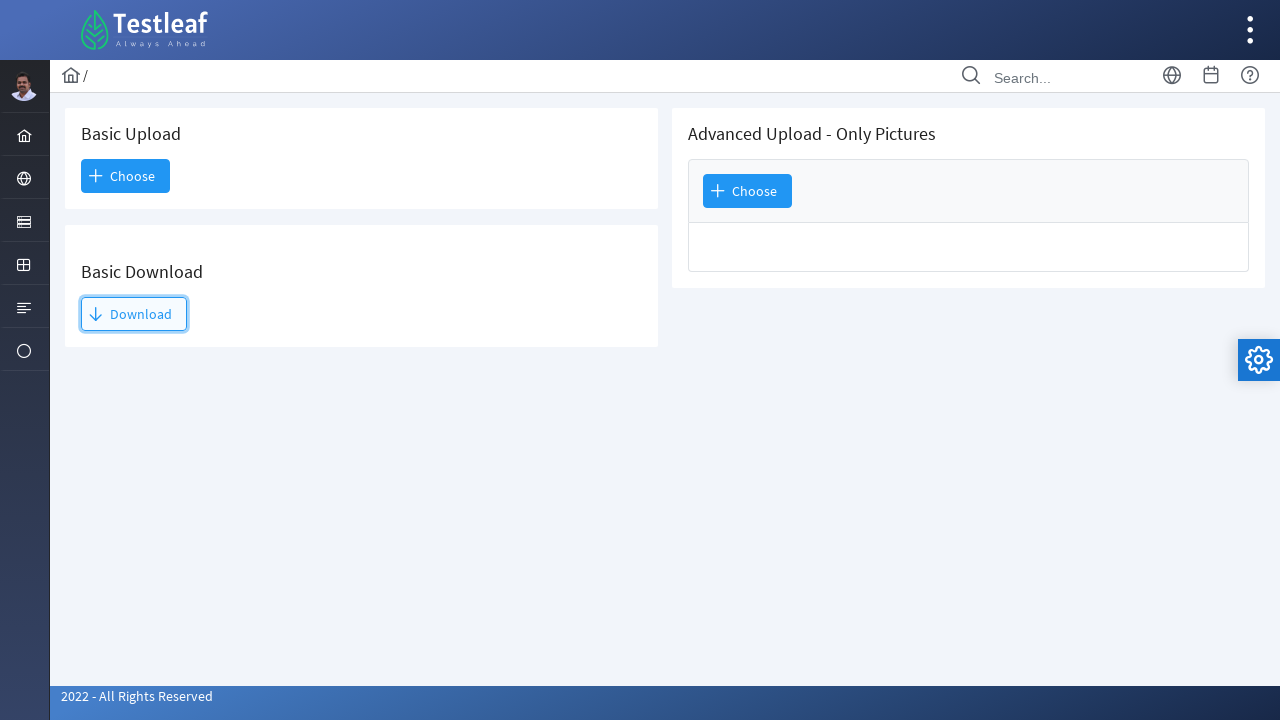

Clicked upload button to initiate file upload at (126, 176) on xpath=//span[contains(@class,'ui-button ui-widget')] >> nth=0
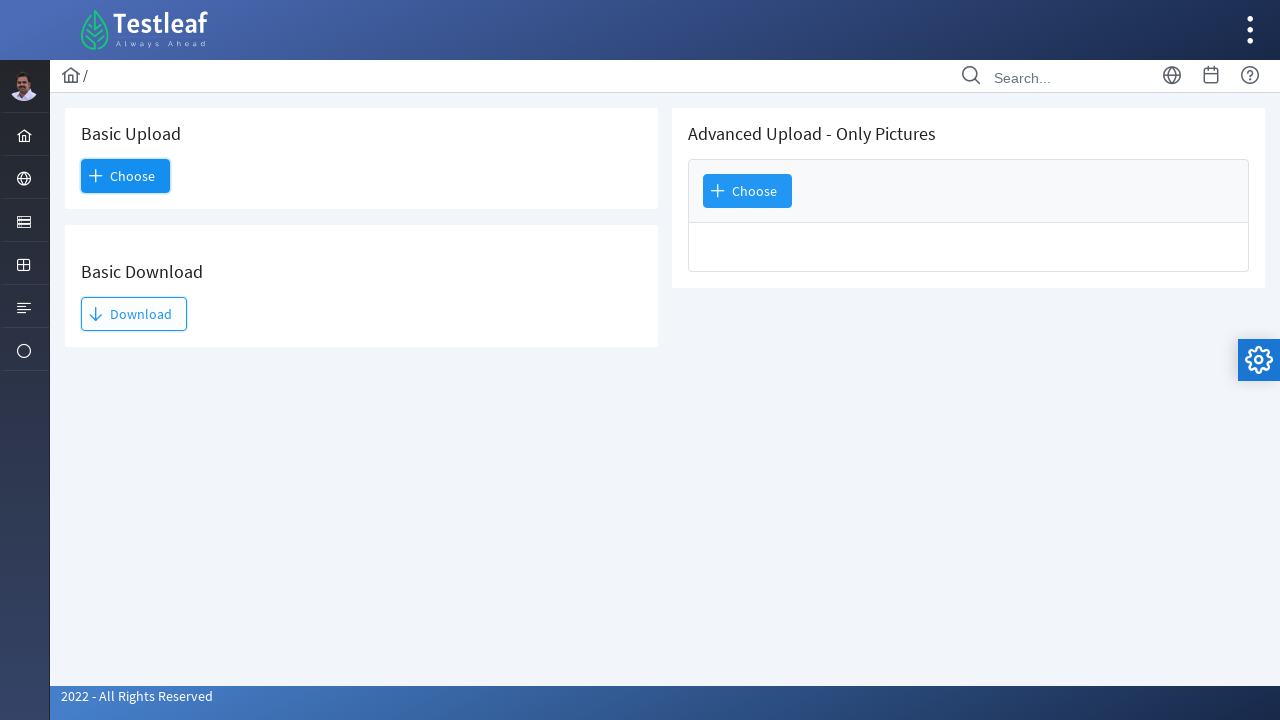

Waited for upload dialog interaction
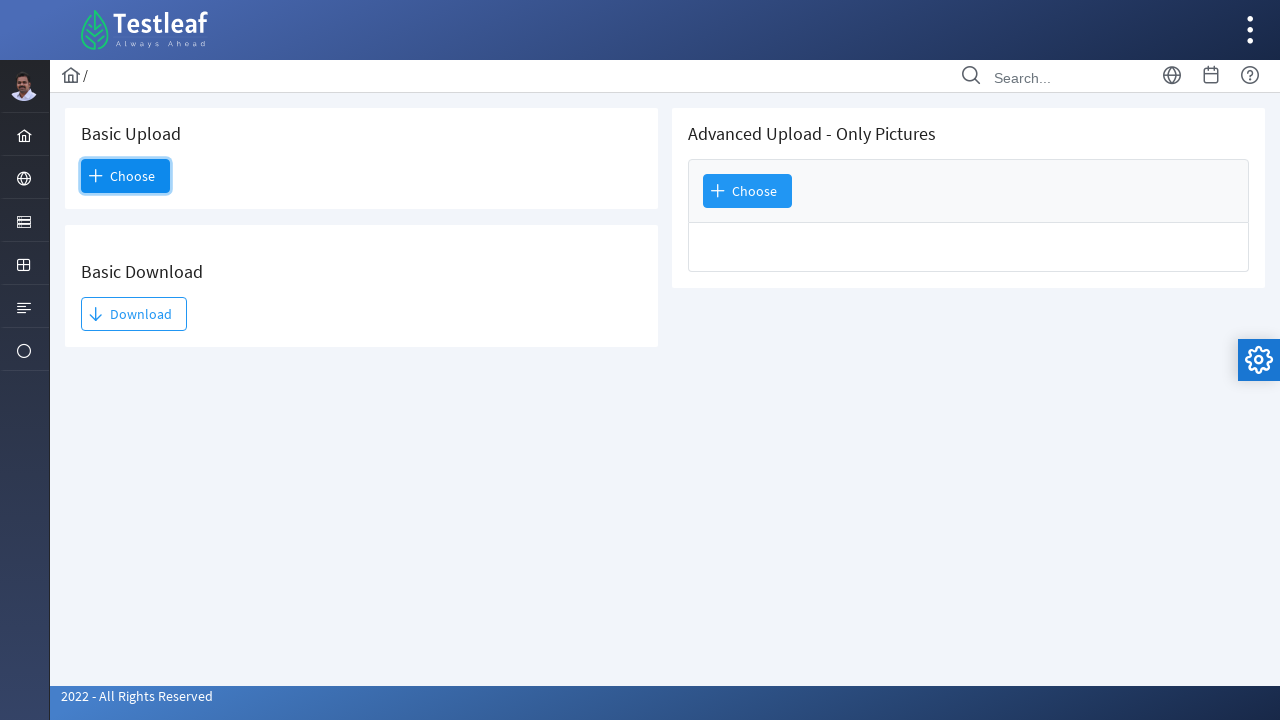

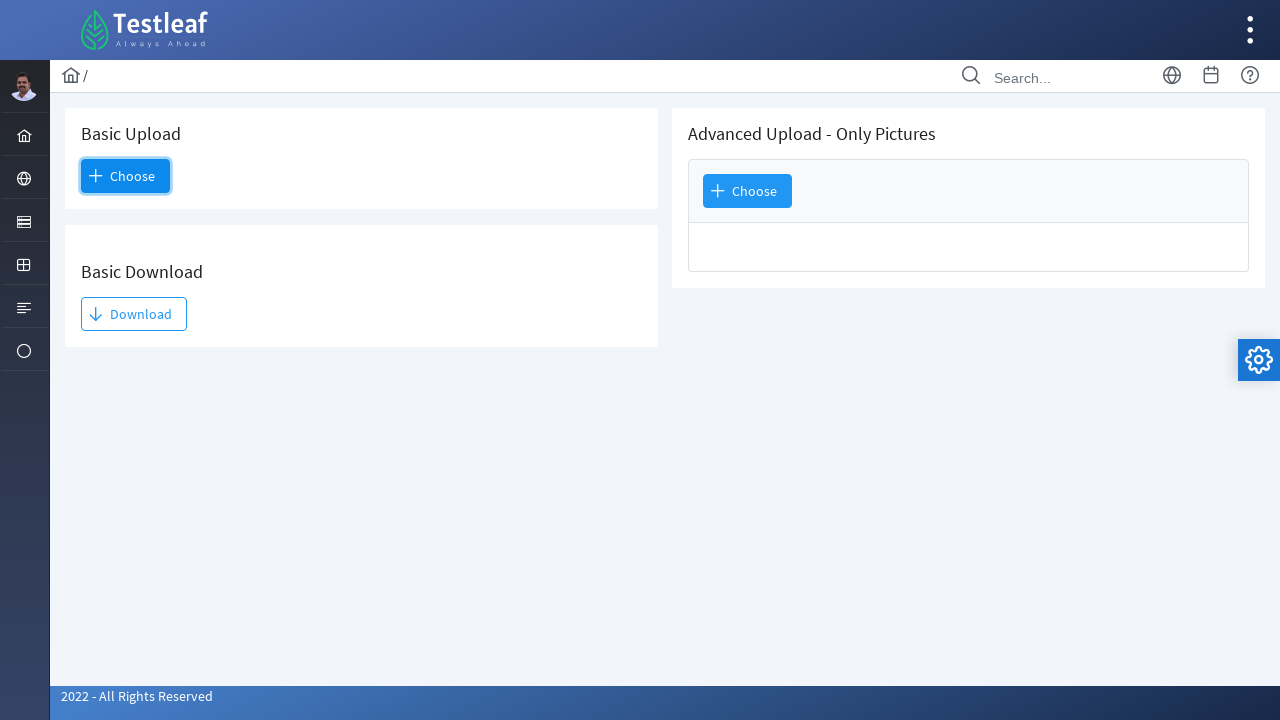